Tests the "Yes" radio button by clicking it and verifying that the success text displays "Yes"

Starting URL: https://demoqa.com/radio-button

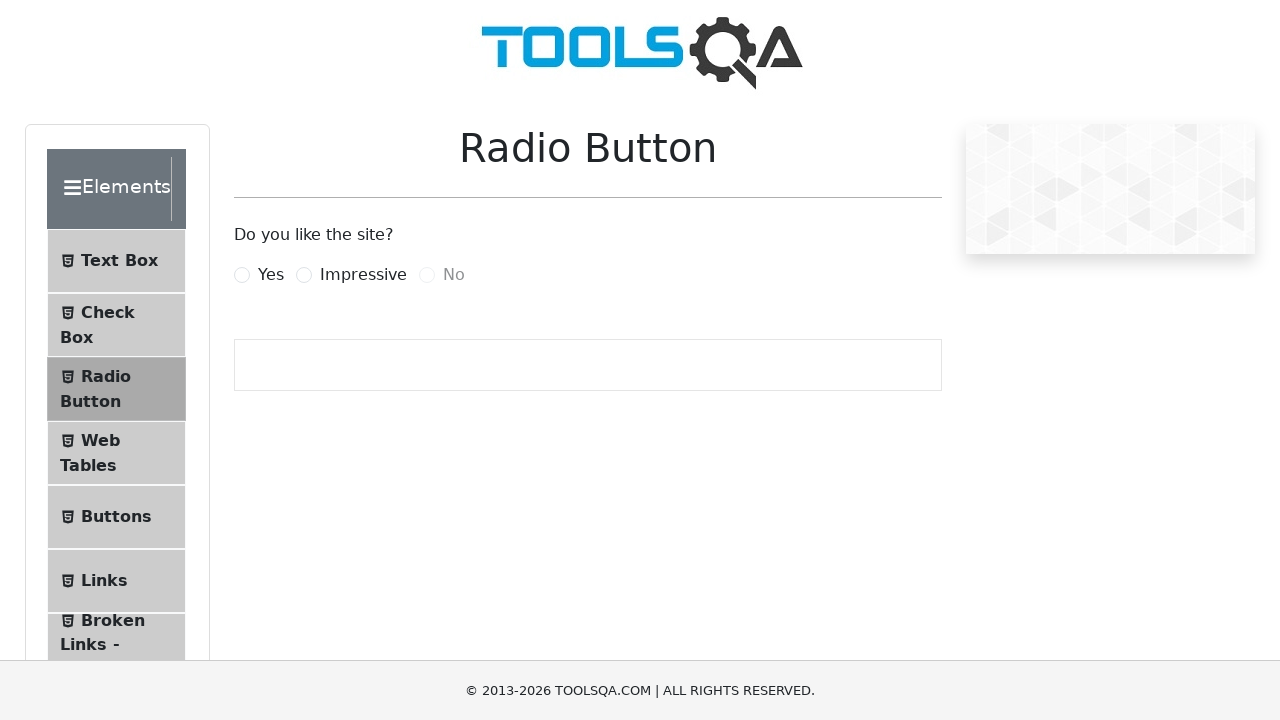

Clicked the 'Yes' radio button at (271, 275) on [for='yesRadio']
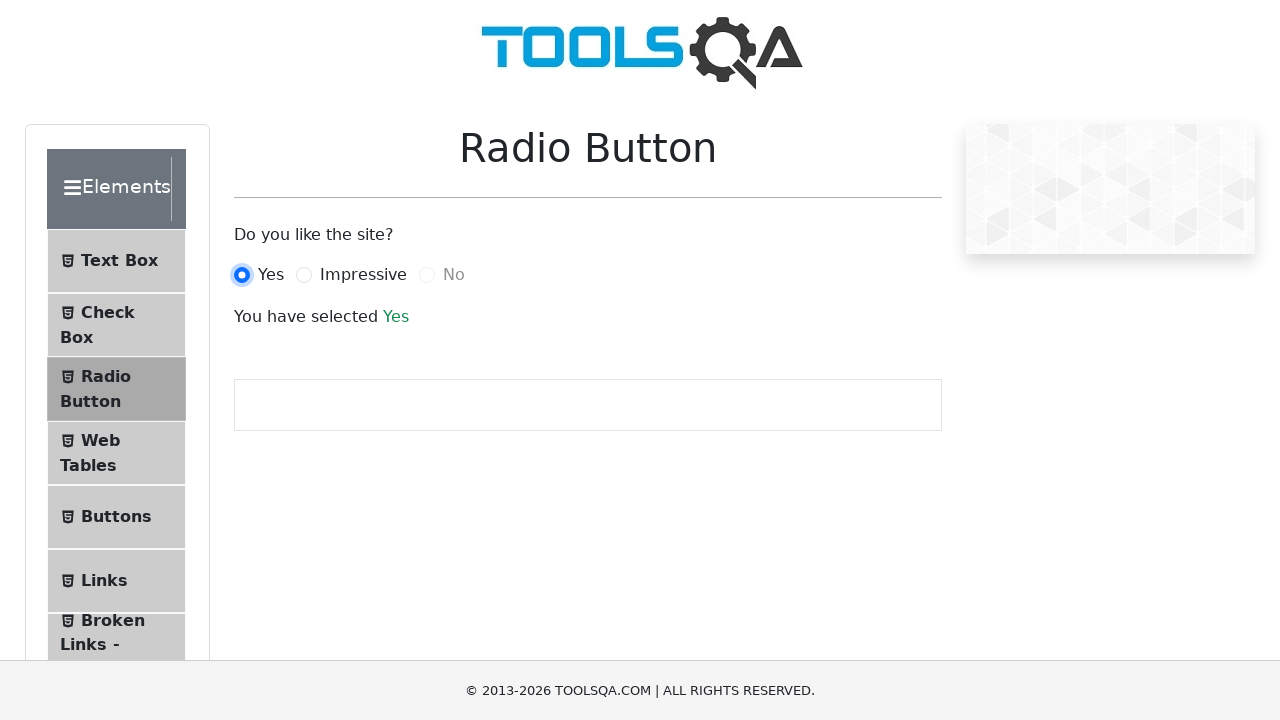

Success text element loaded
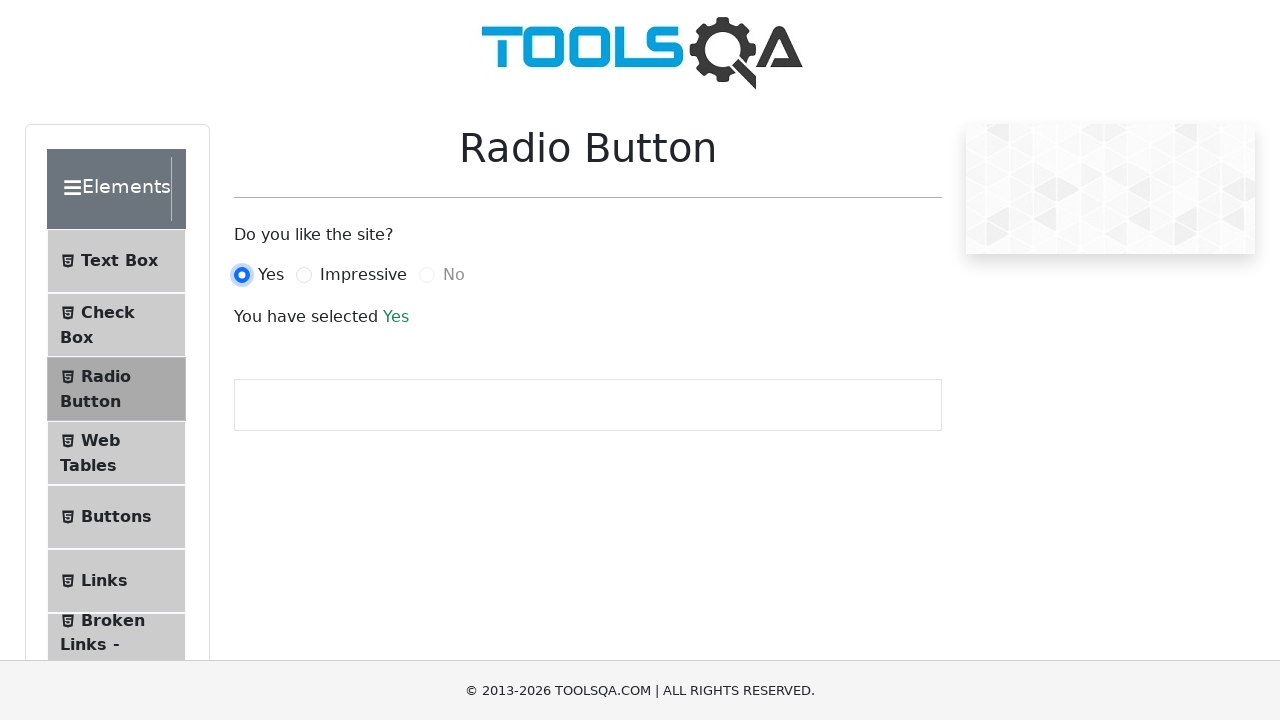

Located the success text element
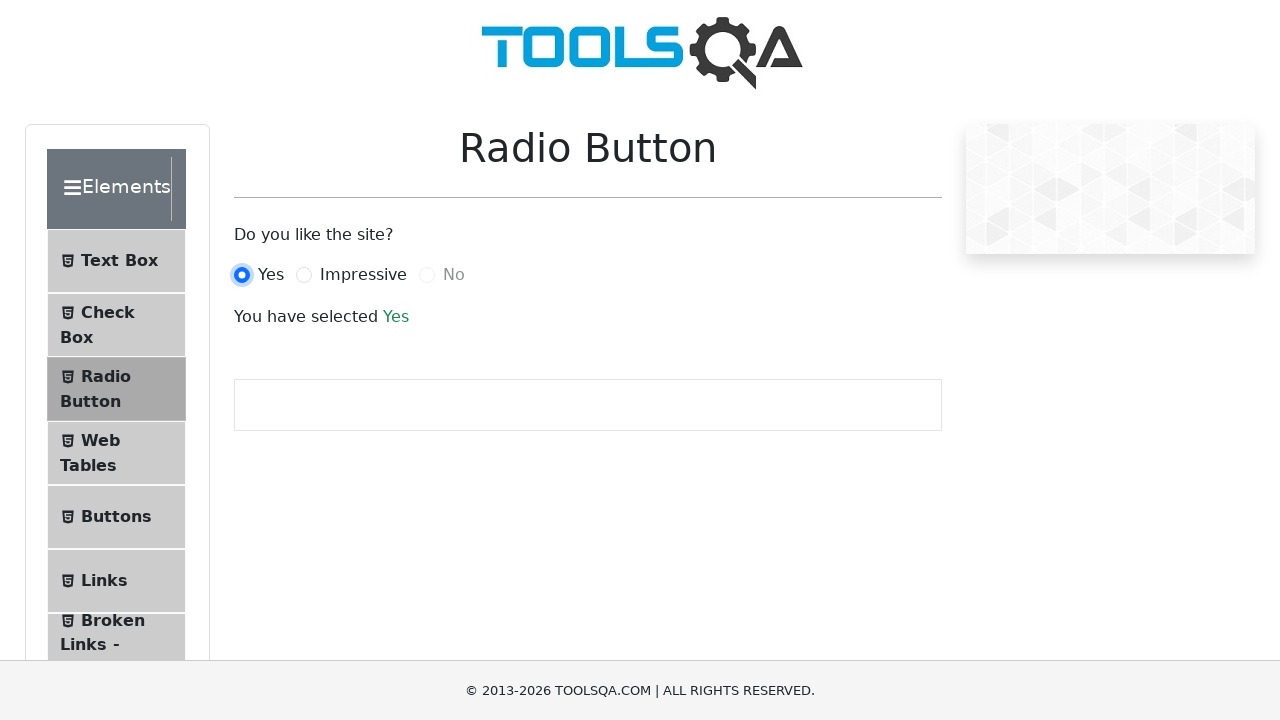

Verified success text displays 'Yes'
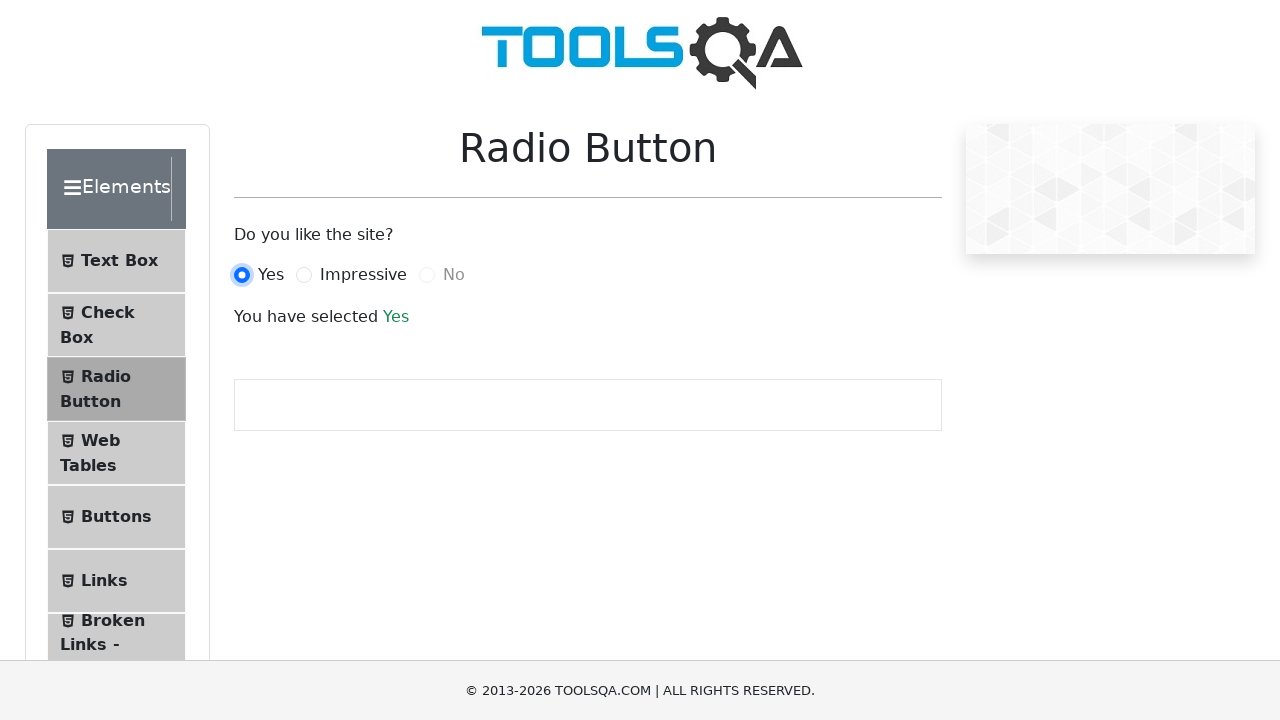

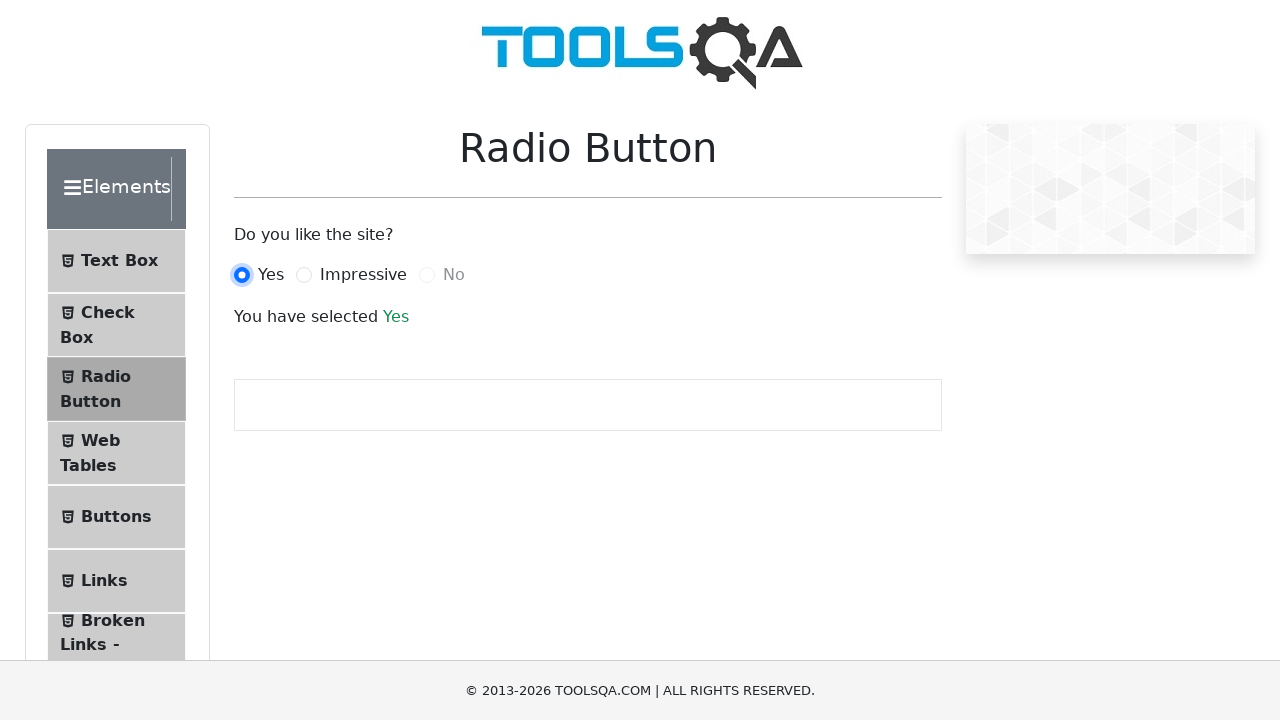